Tests navigation to Browse Languages section, selects letter M, and verifies the last language entry is MySQL.

Starting URL: http://www.99-bottles-of-beer.net/

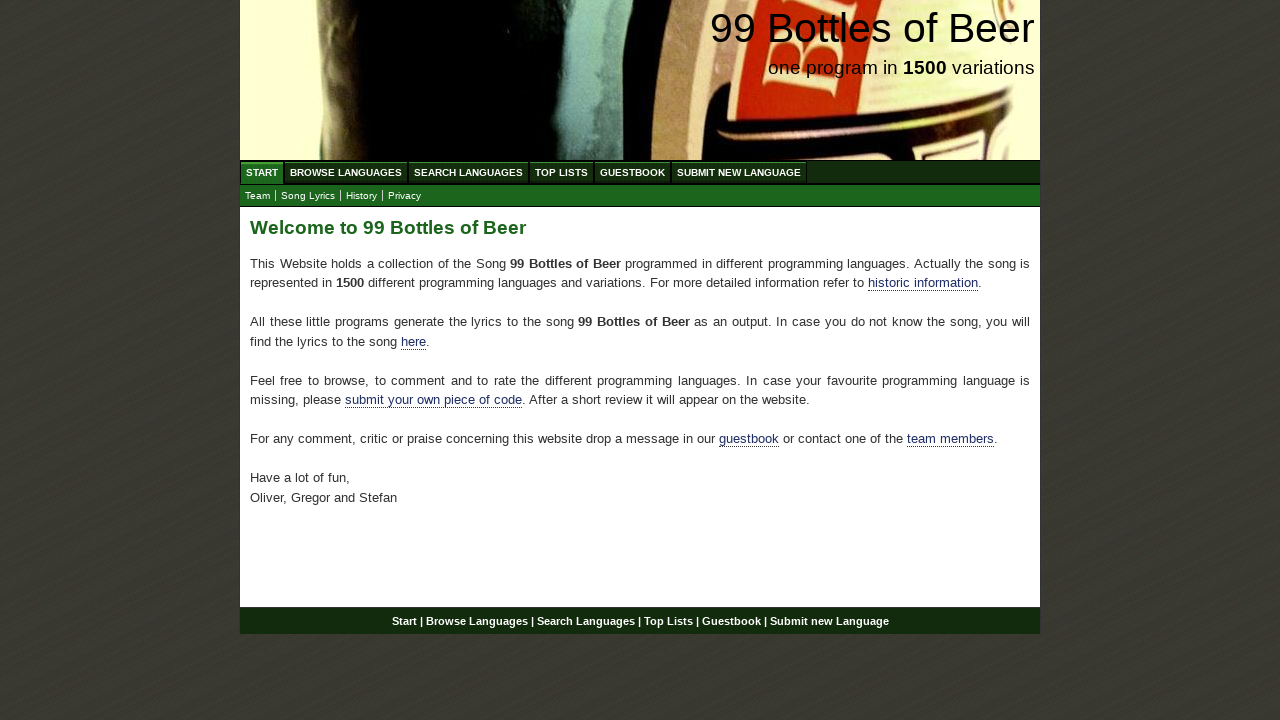

Clicked on 'Browse Languages' link at (346, 172) on xpath=//a[contains(text(),'Browse Languages')]
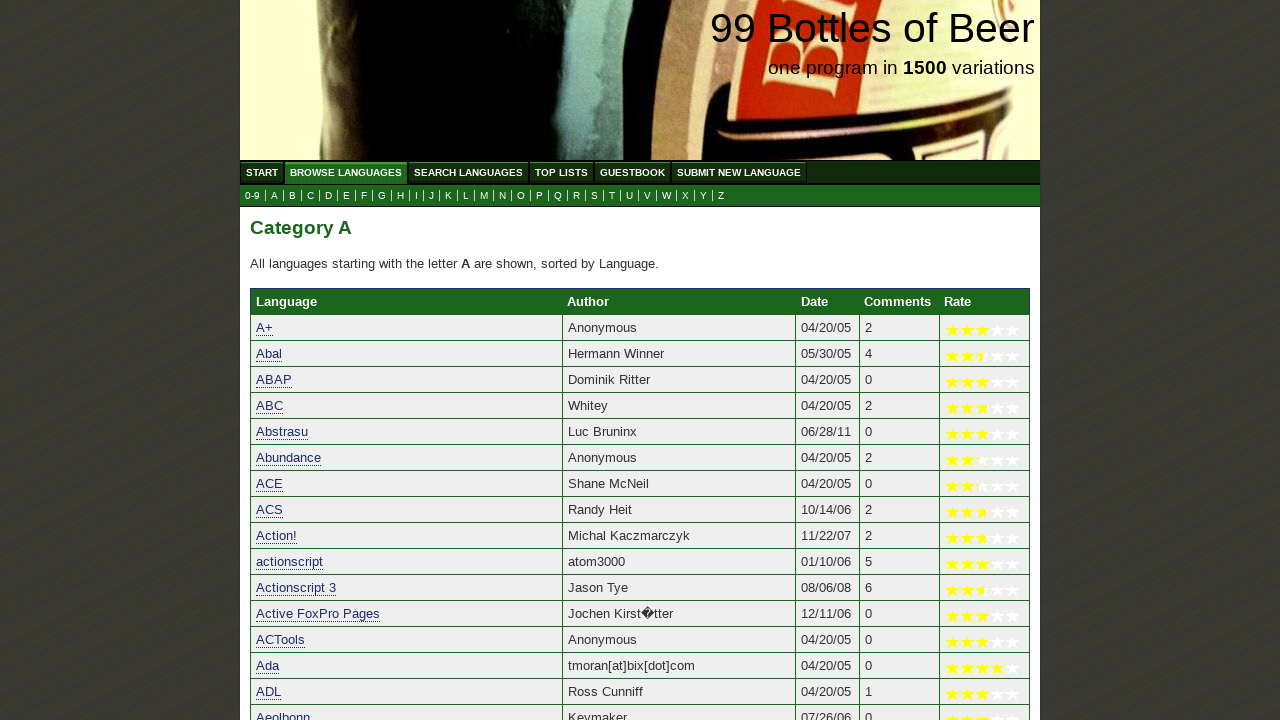

Clicked on letter 'M' to filter languages at (484, 196) on a[href='m.html']
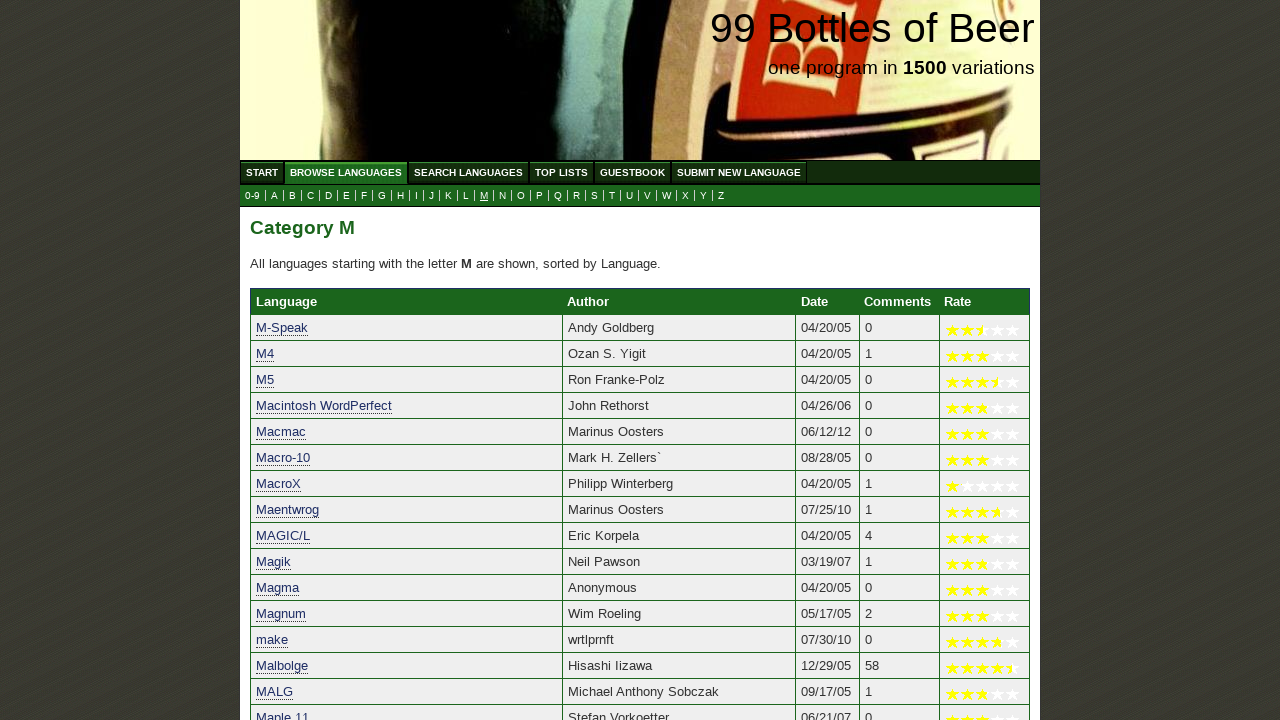

Waited for category table to load
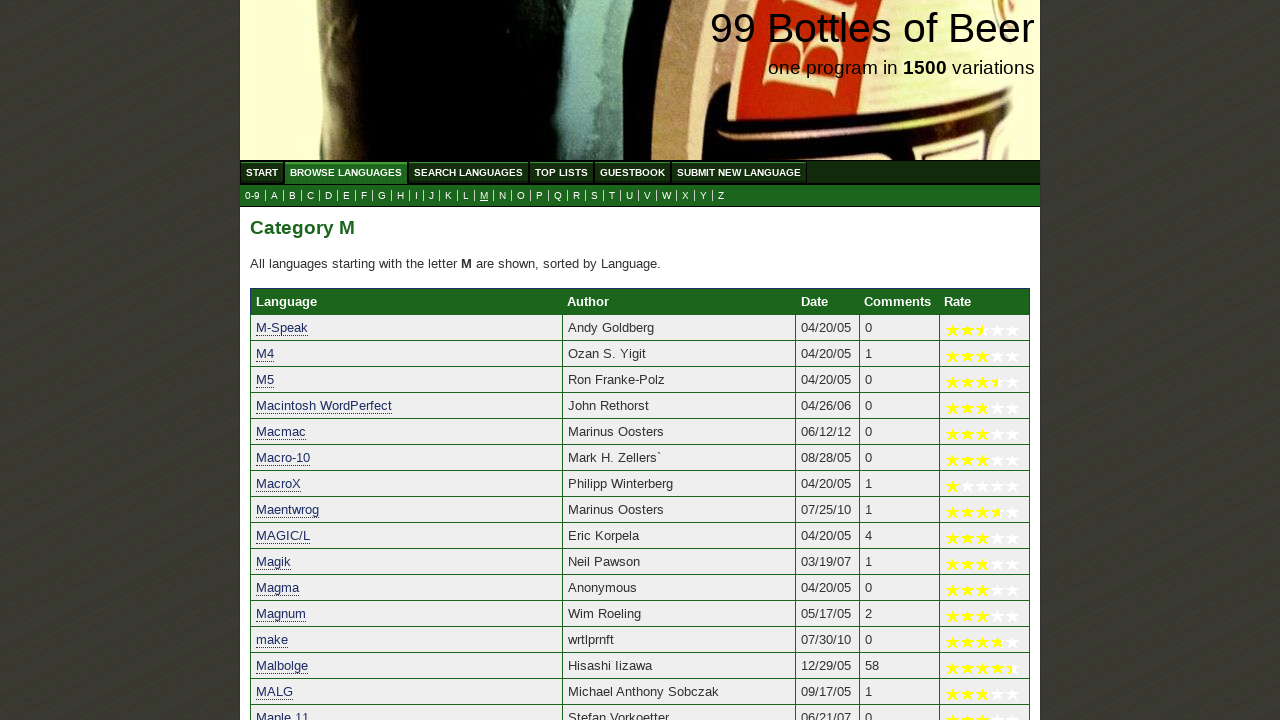

Retrieved last language entry: MySQL
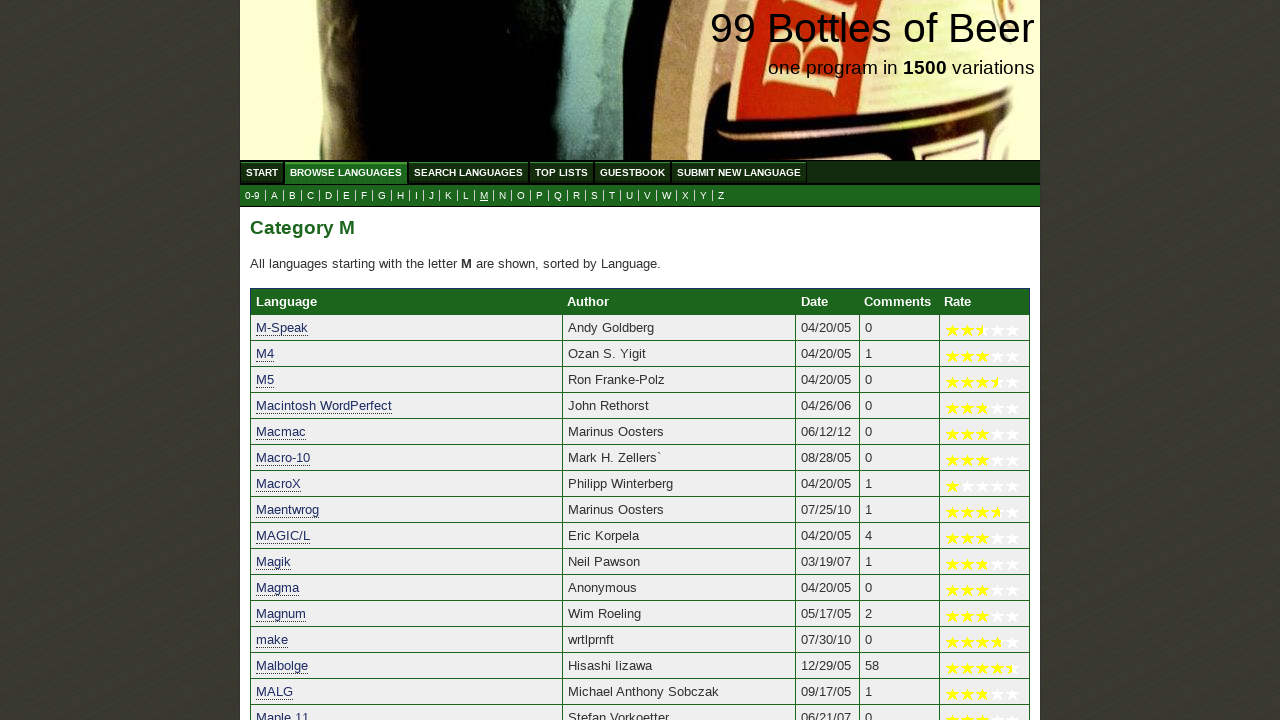

Verified that MySQL is the last language entry in letter M section
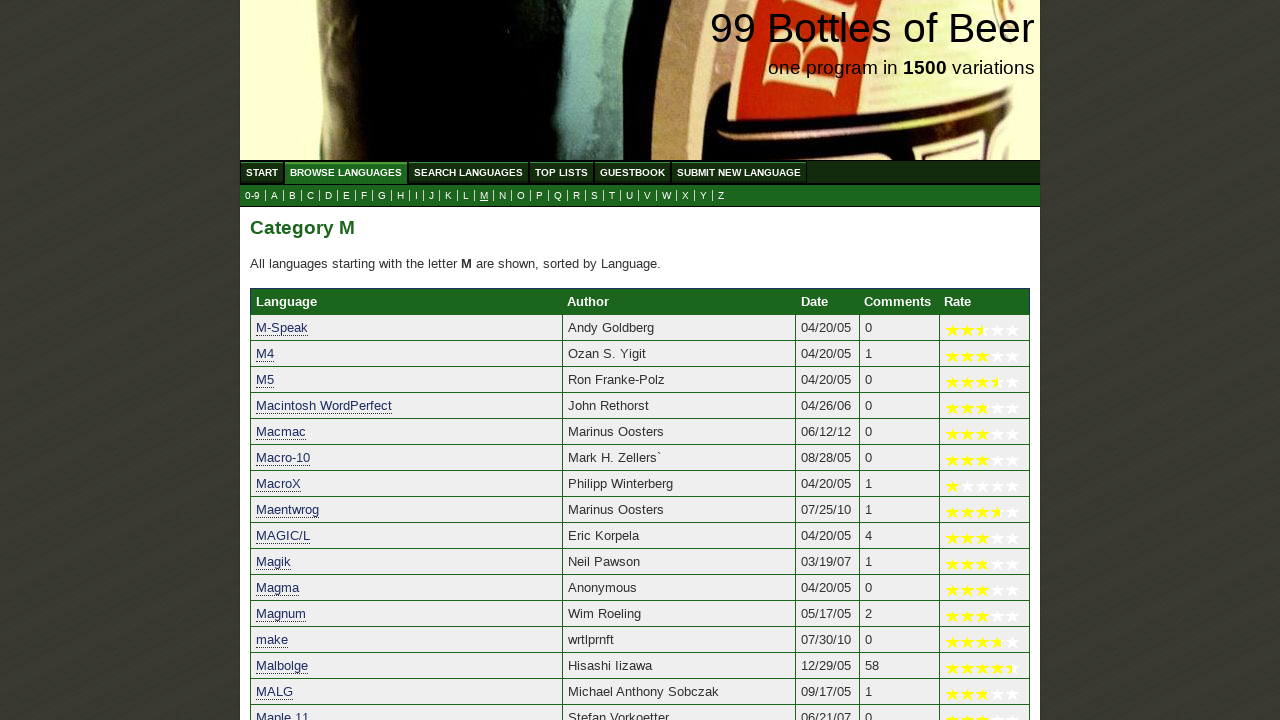

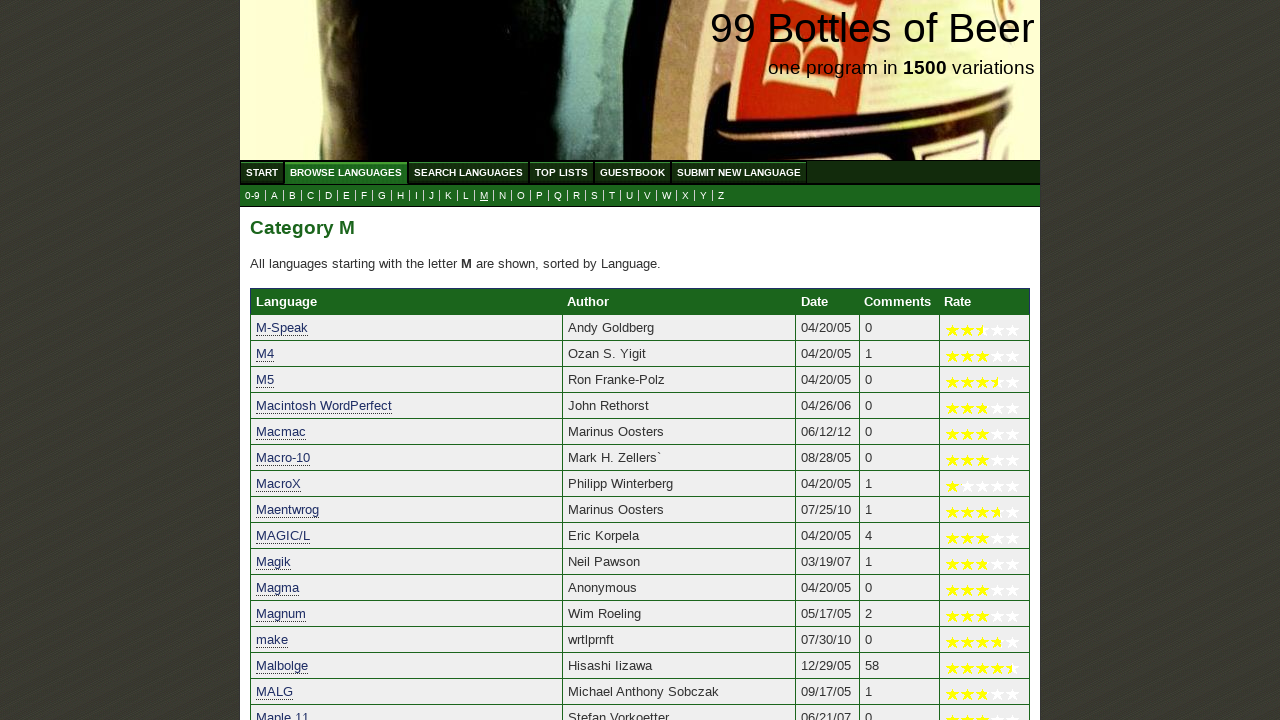